Tests JavaScript alert handling including accepting and dismissing alert dialogs

Starting URL: https://the-internet.herokuapp.com/javascript_alerts

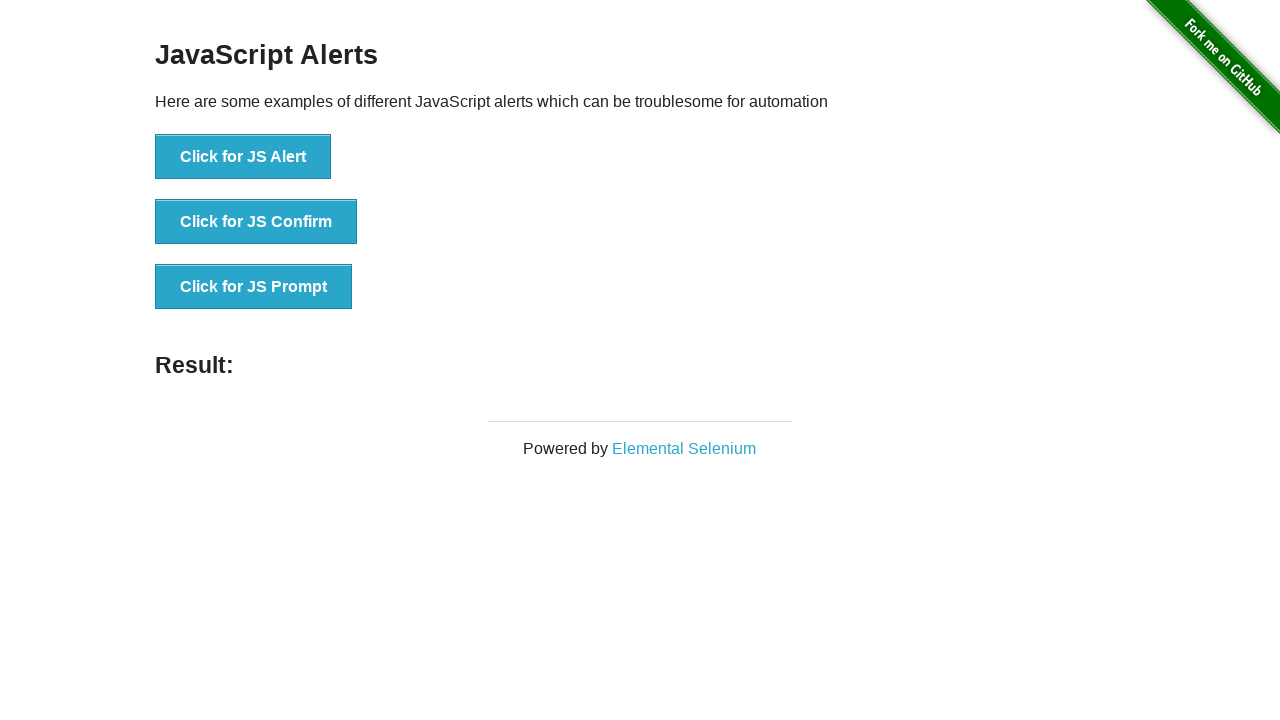

Set up dialog handler to accept the first alert
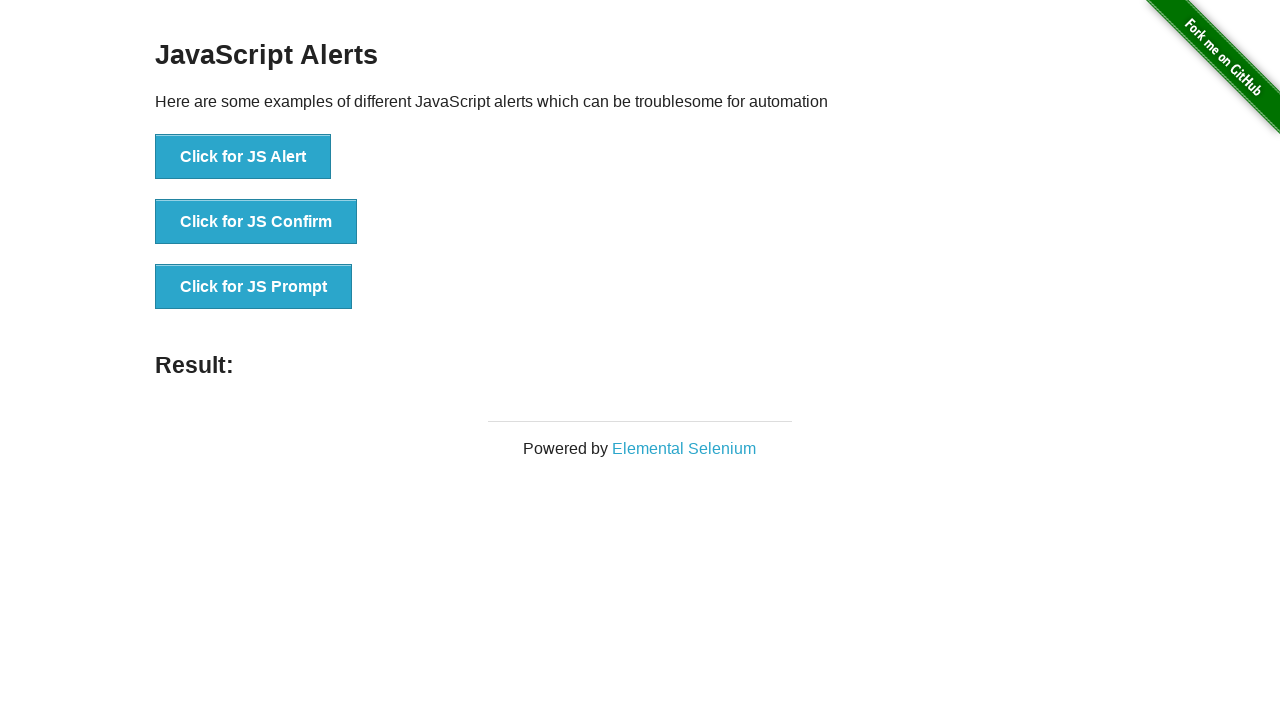

Clicked button to trigger JS Confirm alert at (256, 222) on button:text('Click for JS Confirm')
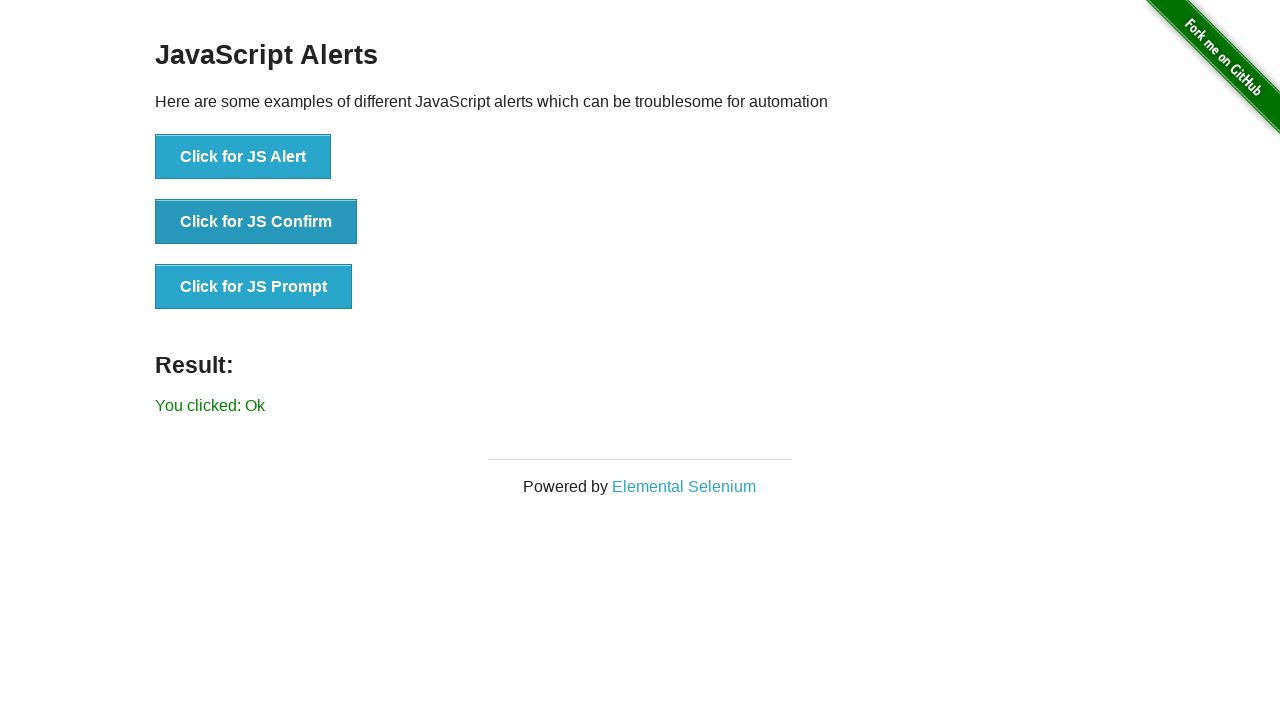

Waited for dialog to be handled
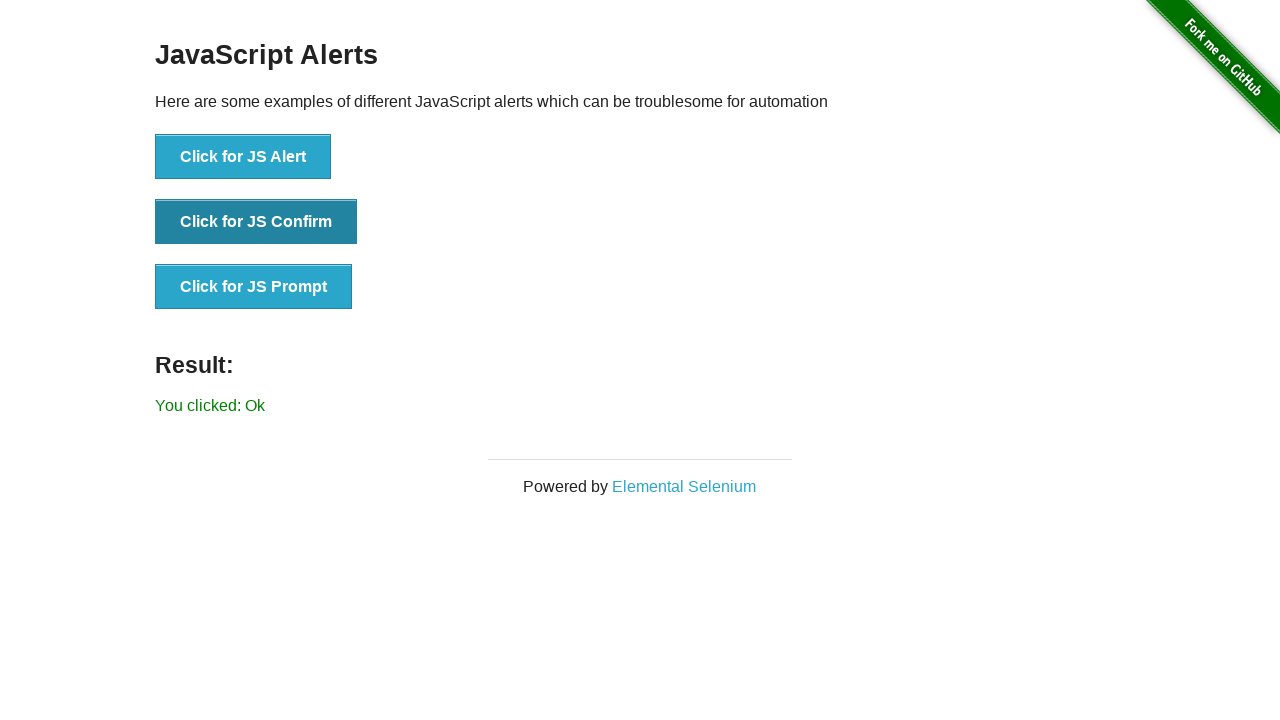

Set up dialog handler to dismiss the second alert
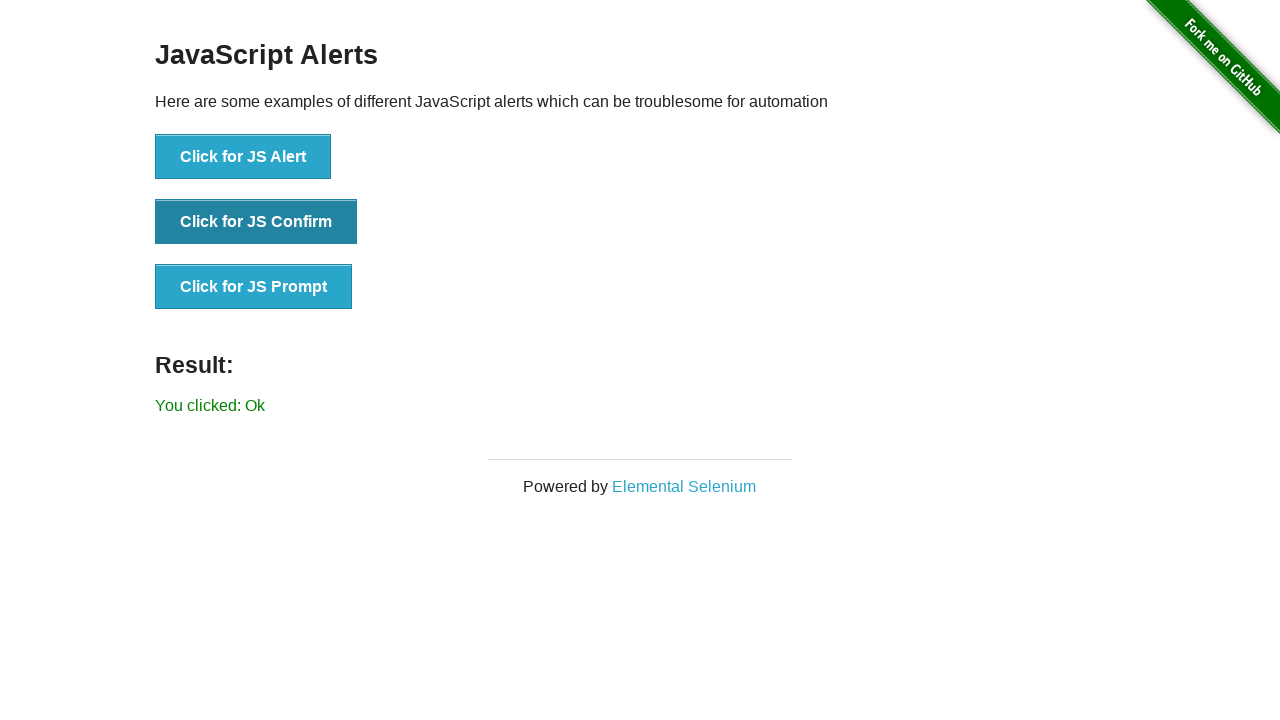

Clicked button to trigger another JS Confirm alert at (256, 222) on button:text('Click for JS Confirm')
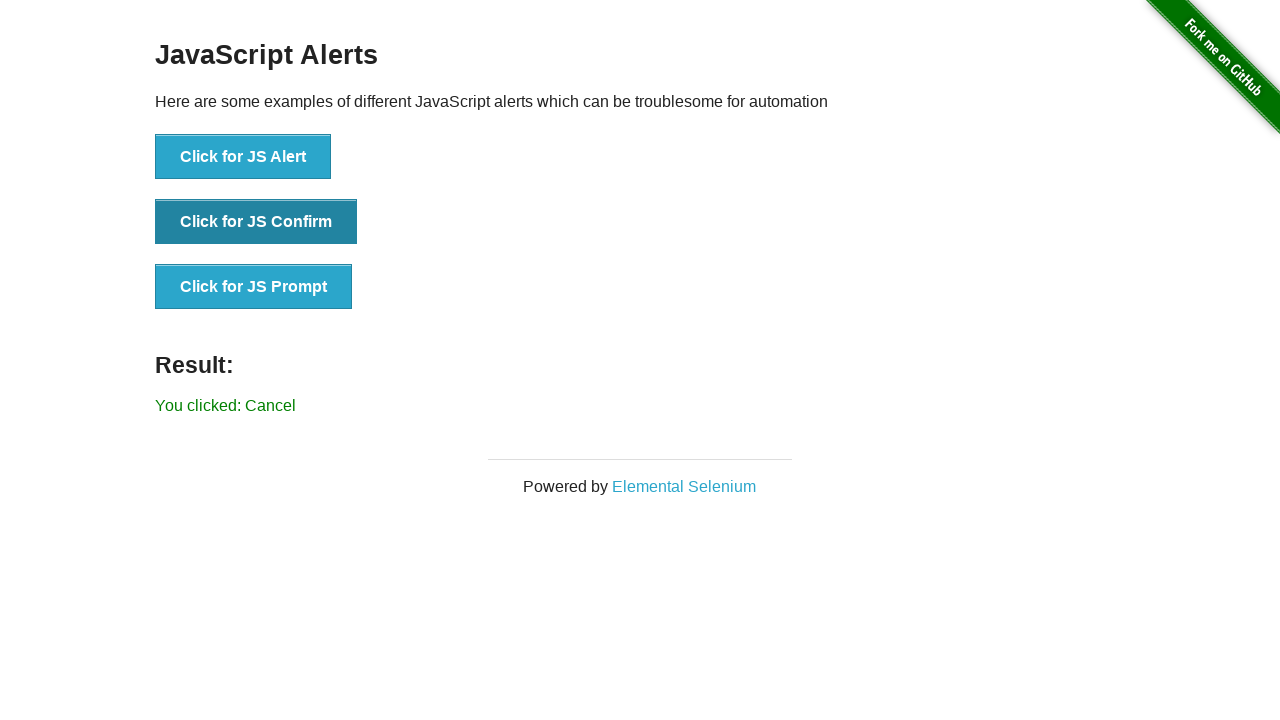

Waited for second dialog to be handled
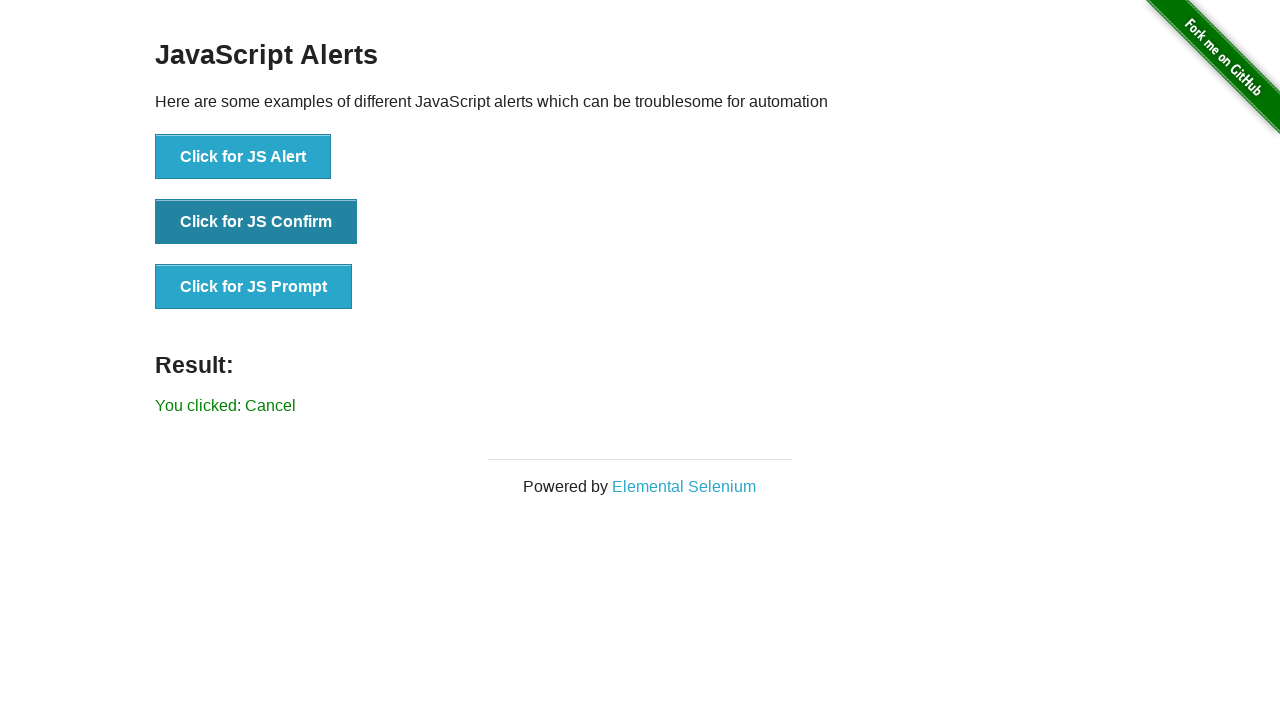

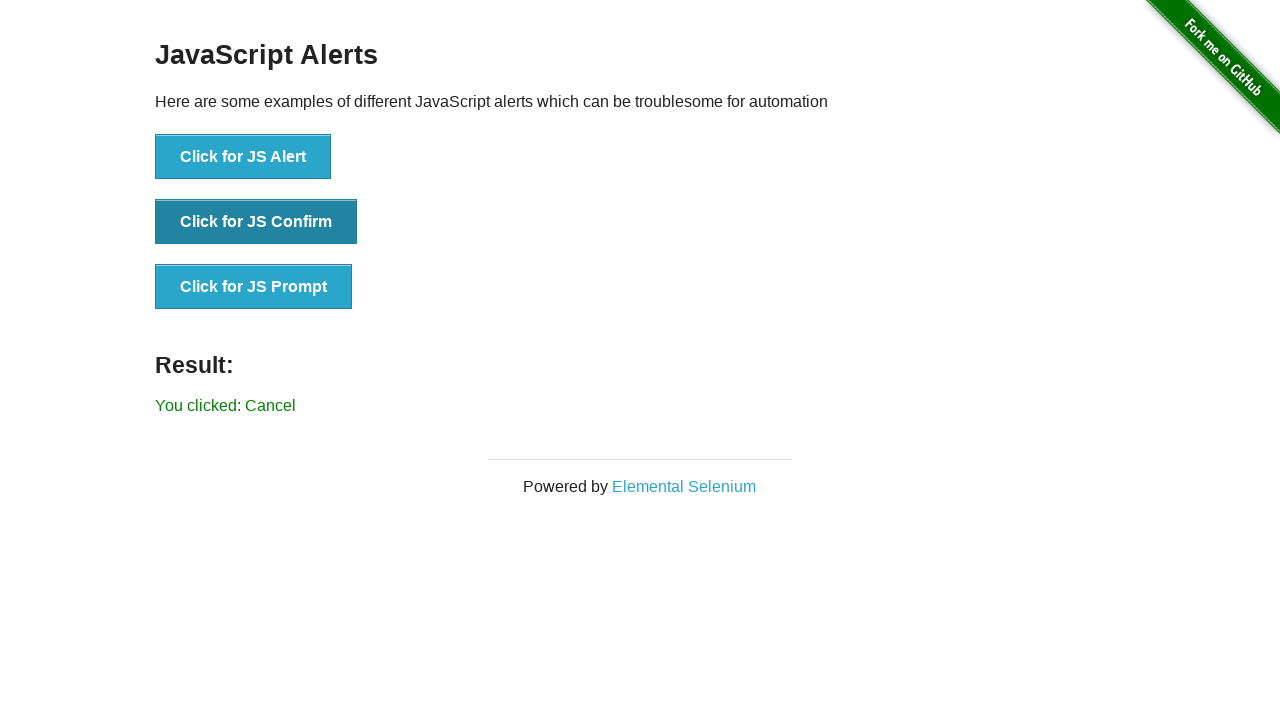